Tests a JavaScript confirmation dialog by clicking a button to trigger it, verifying the alert text, and accepting the confirmation

Starting URL: https://v1.training-support.net/selenium/javascript-alerts

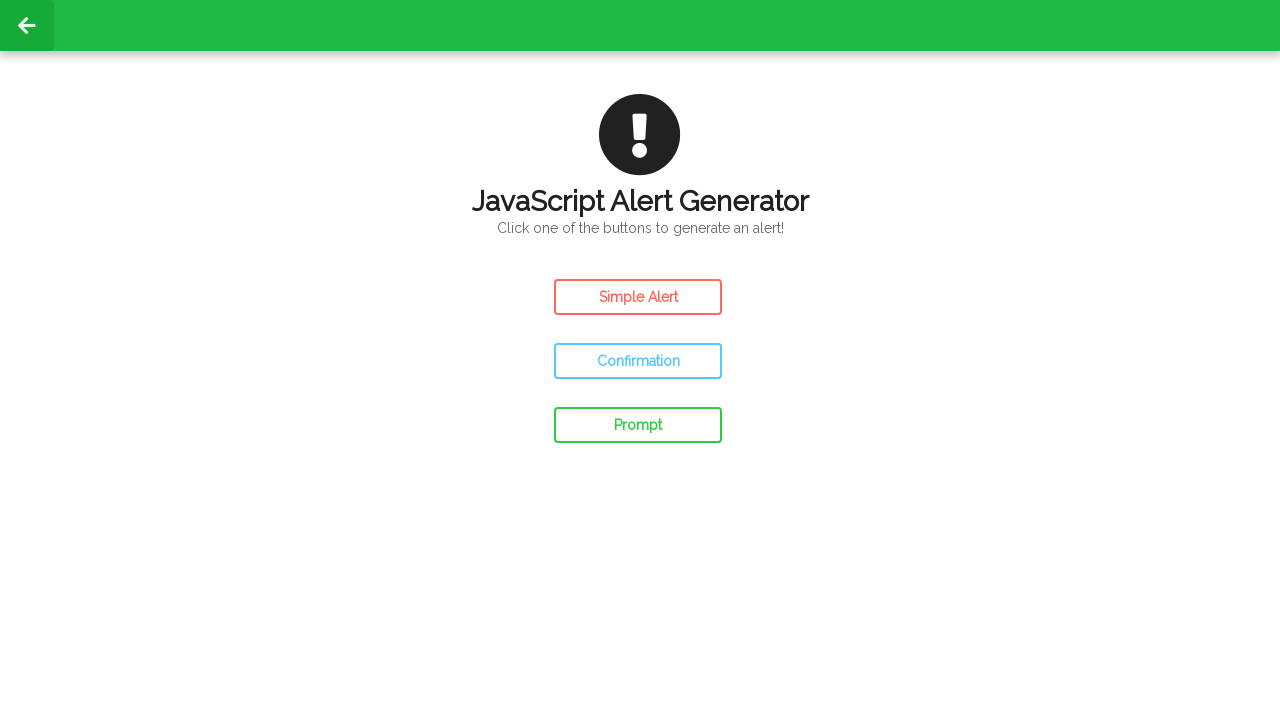

Set up dialog handler to accept confirmation dialogs
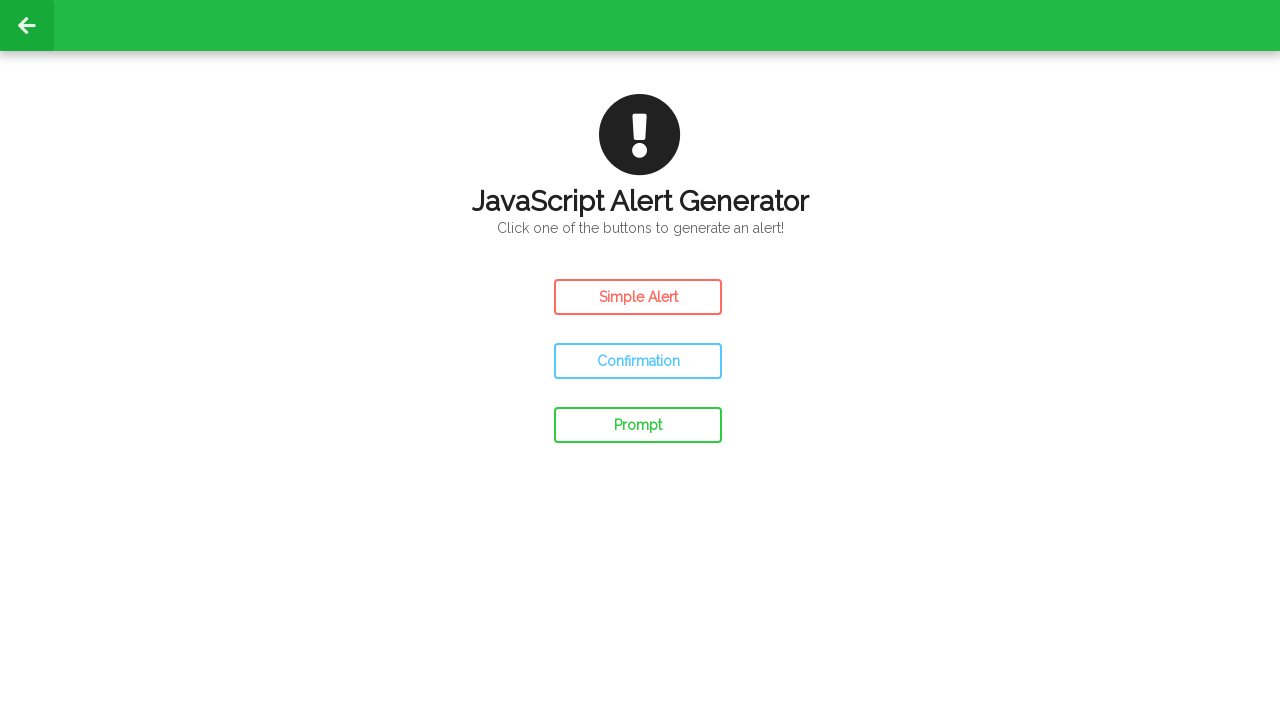

Clicked confirm button to trigger JavaScript confirmation dialog at (638, 361) on #confirm
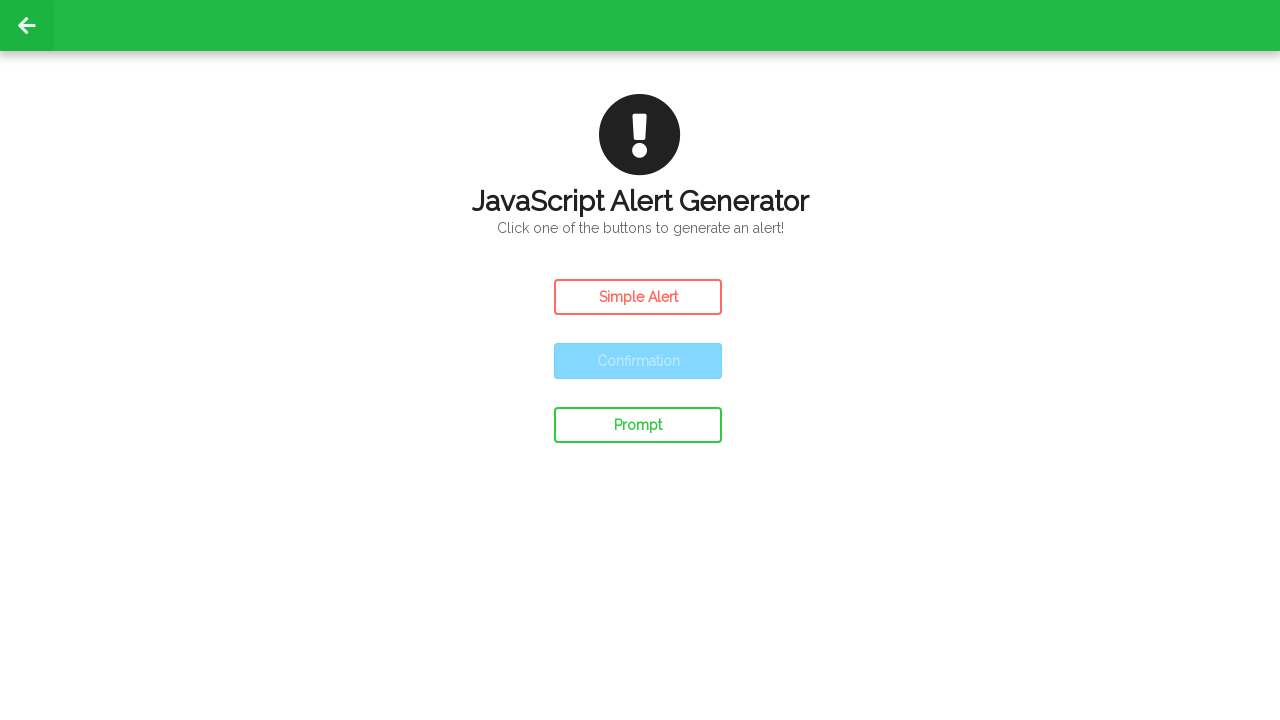

Waited for confirmation dialog to be processed
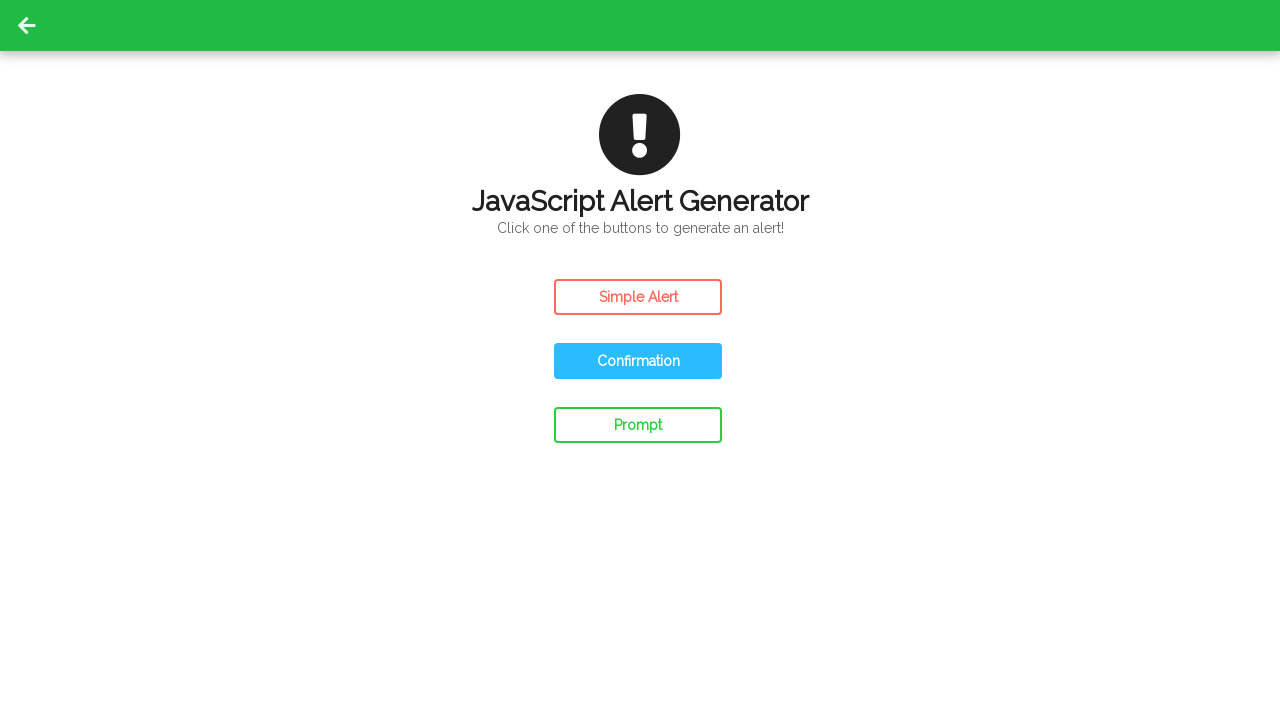

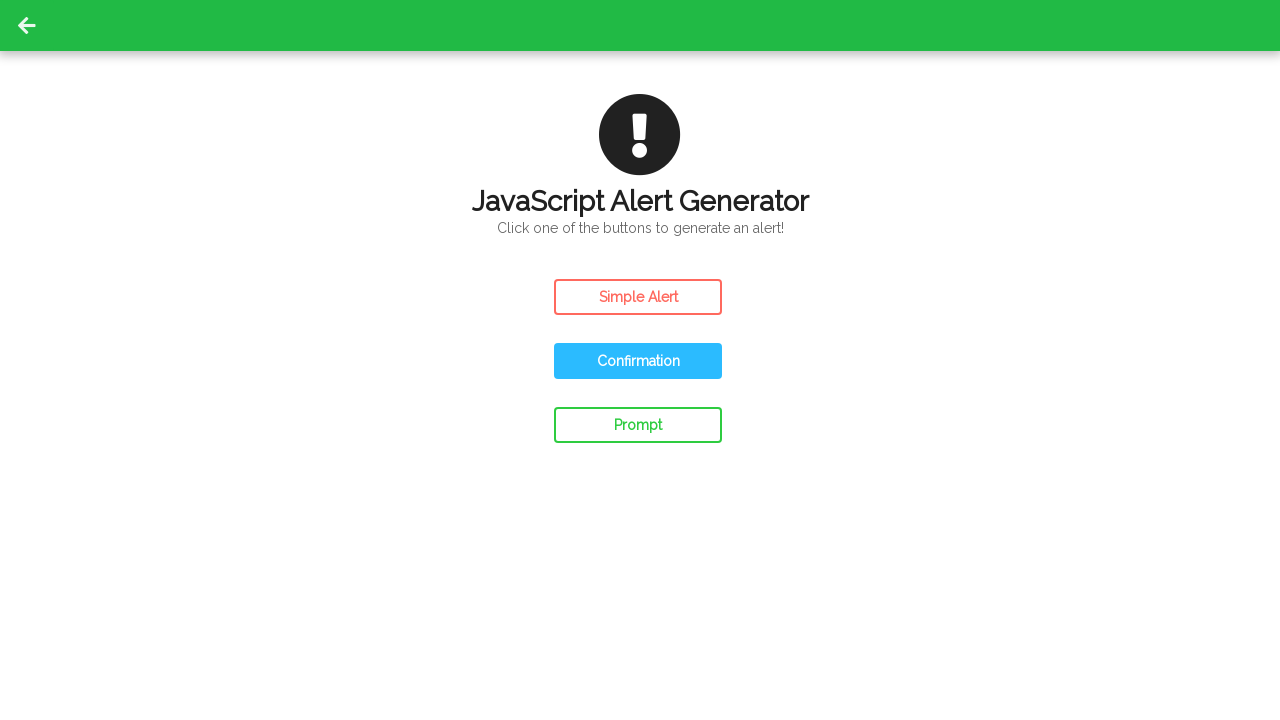